Tests the waitFor functionality on a demo page by clicking a button and waiting for a specific element with ID 'id2' to become visible

Starting URL: http://sahitest.com/demo/waitFor.htm

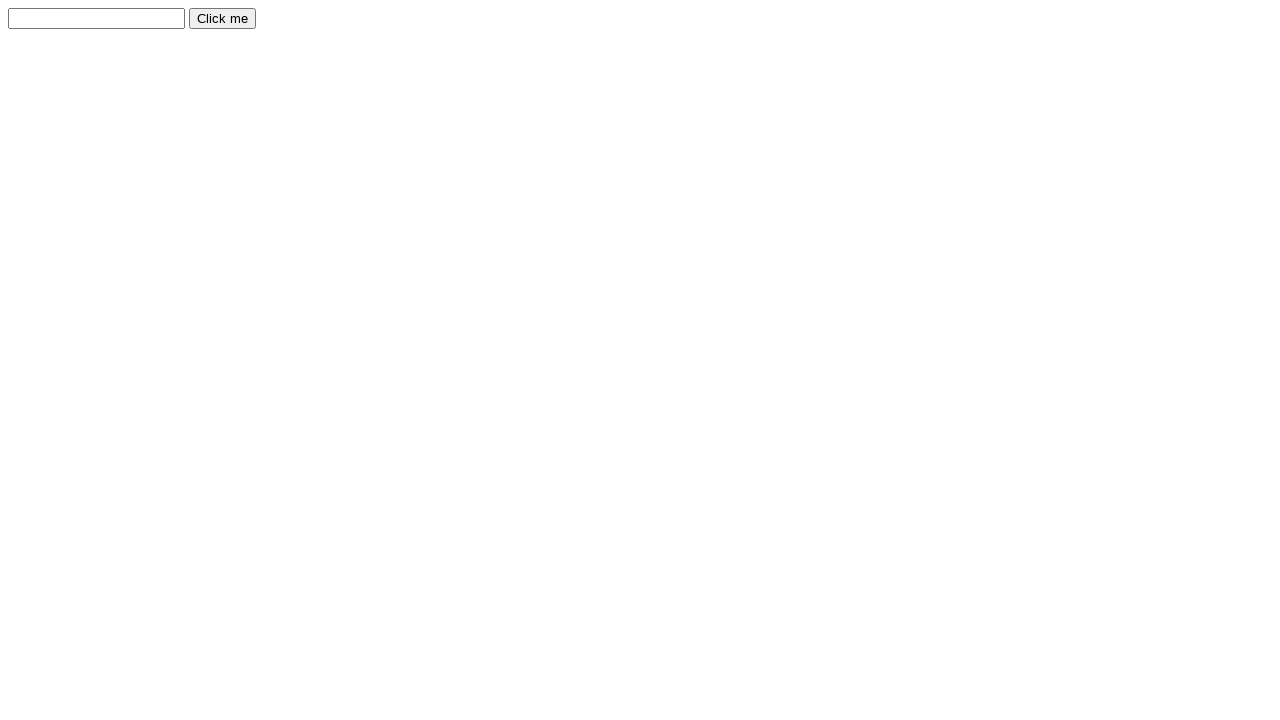

Navigated to waitFor demo page
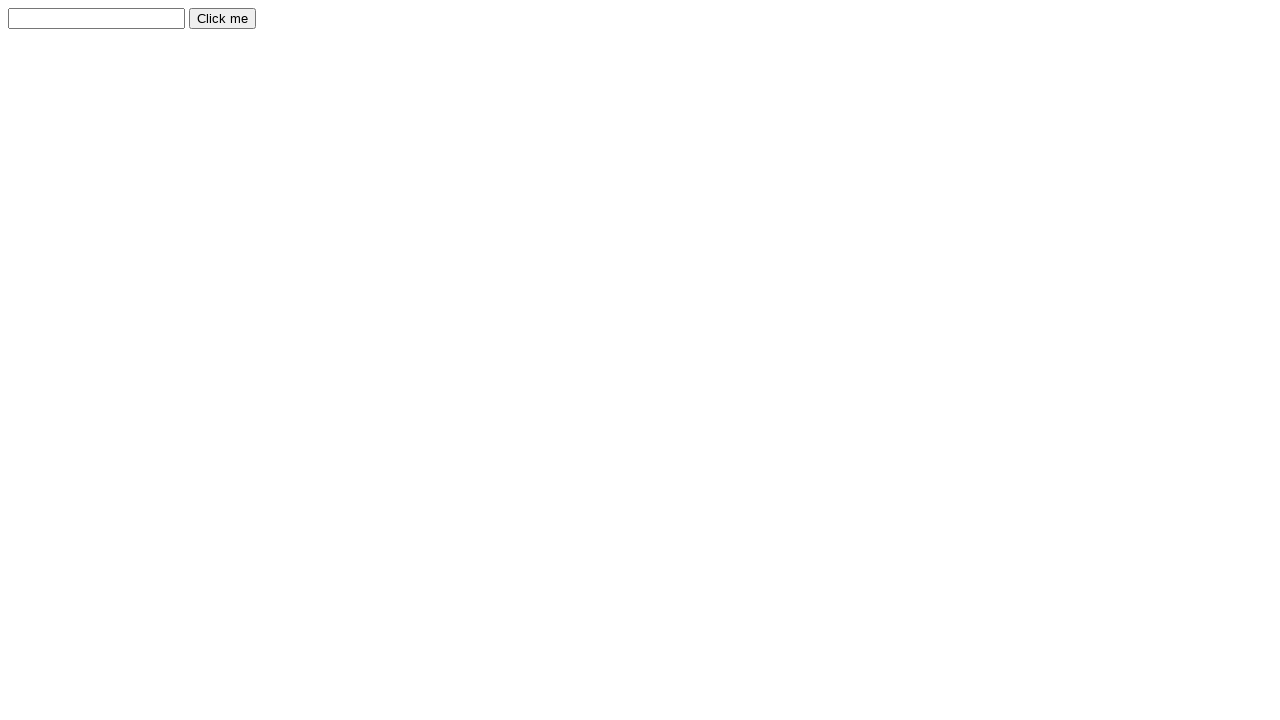

Clicked the button (second input in the form) at (222, 18) on form input:nth-of-type(2)
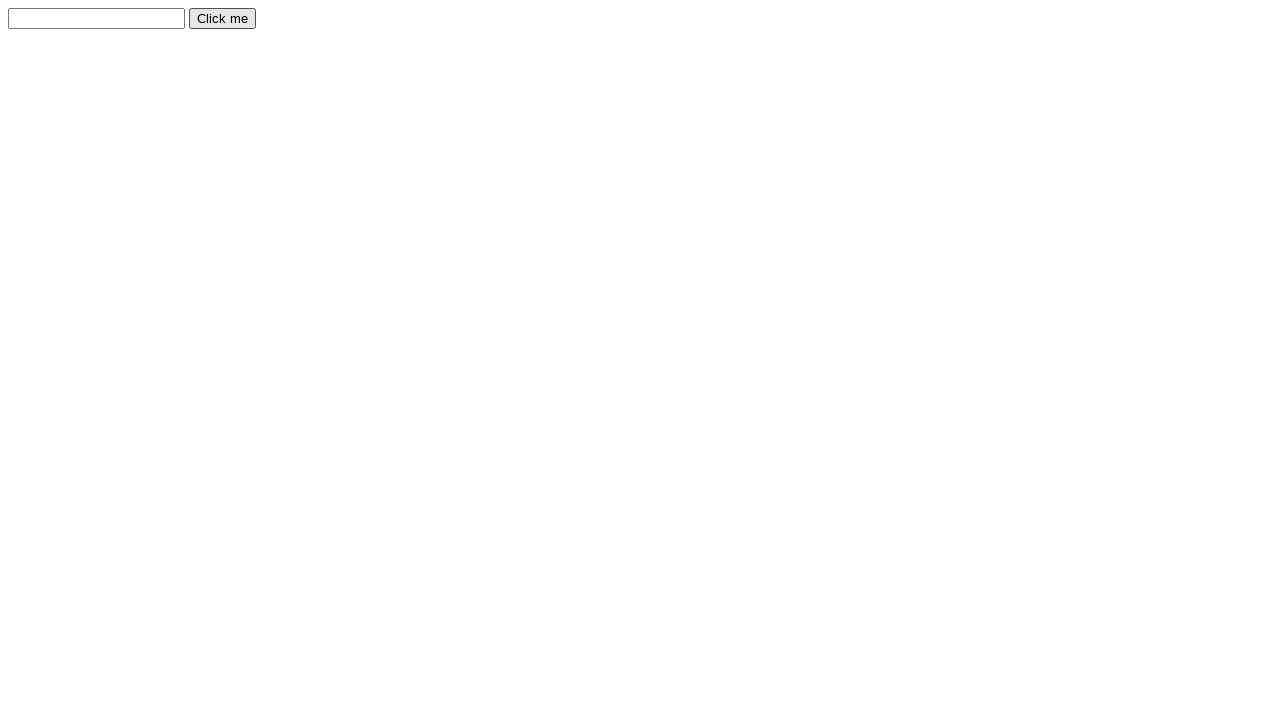

Waited for element with id 'id2' to become visible
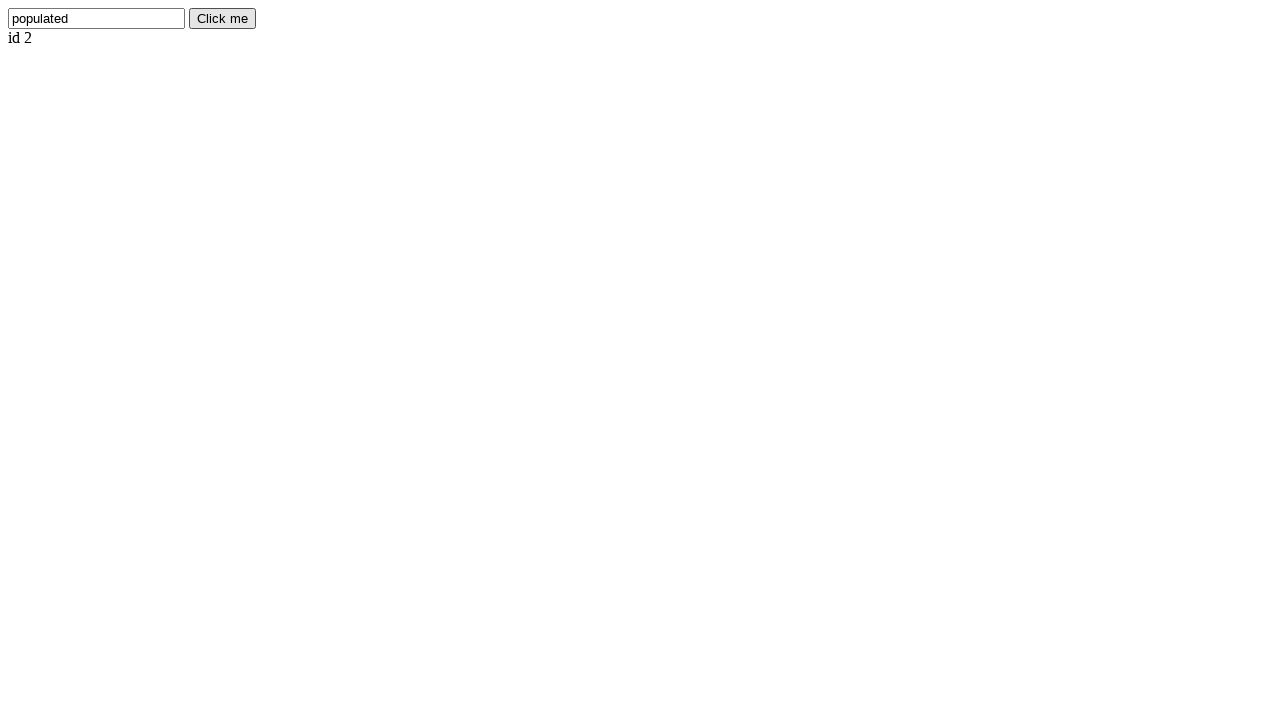

Verified element with id 'id2' is present and retrieved its text content
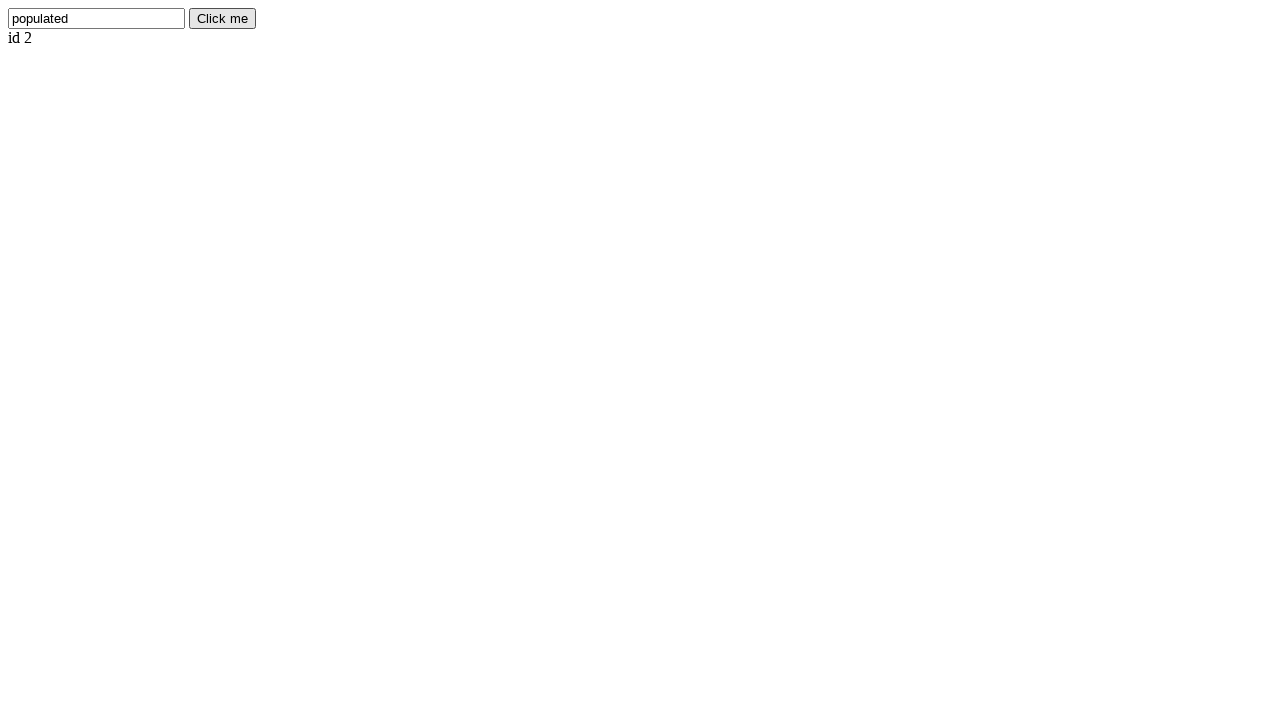

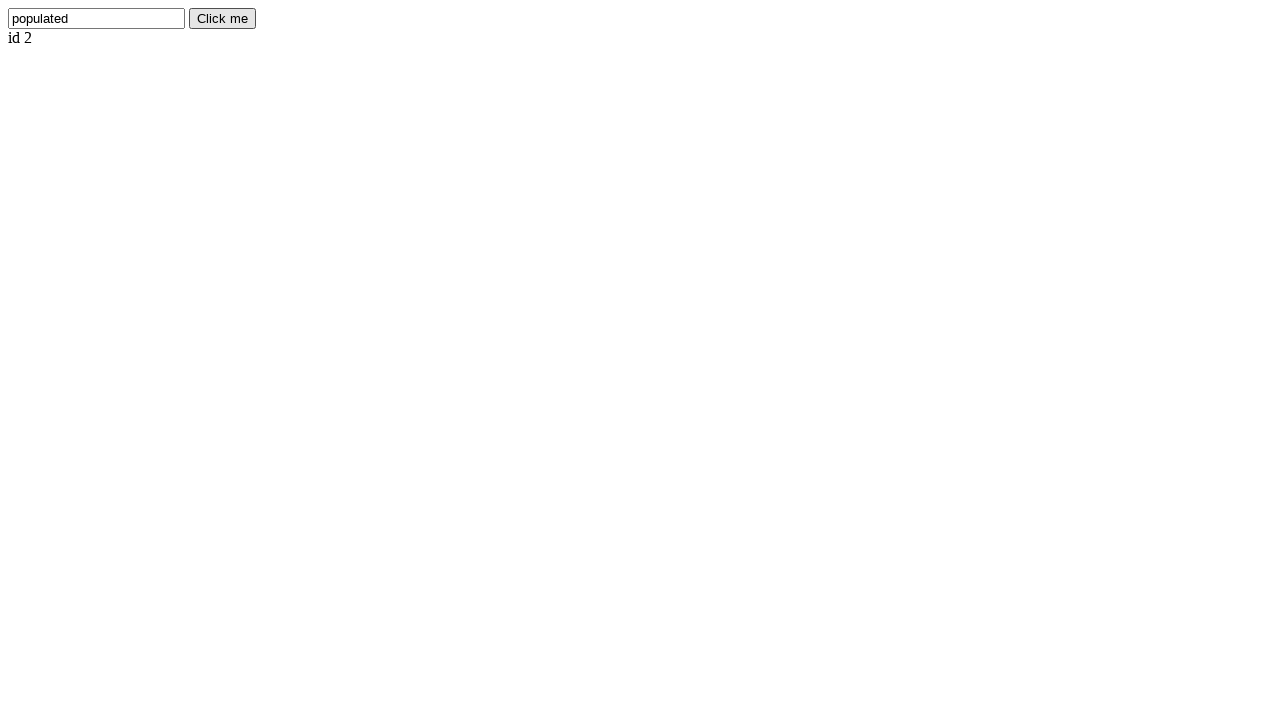